Searches for postal code information by entering a search query on the World Postal Code website

Starting URL: https://worldpostalcode.com/

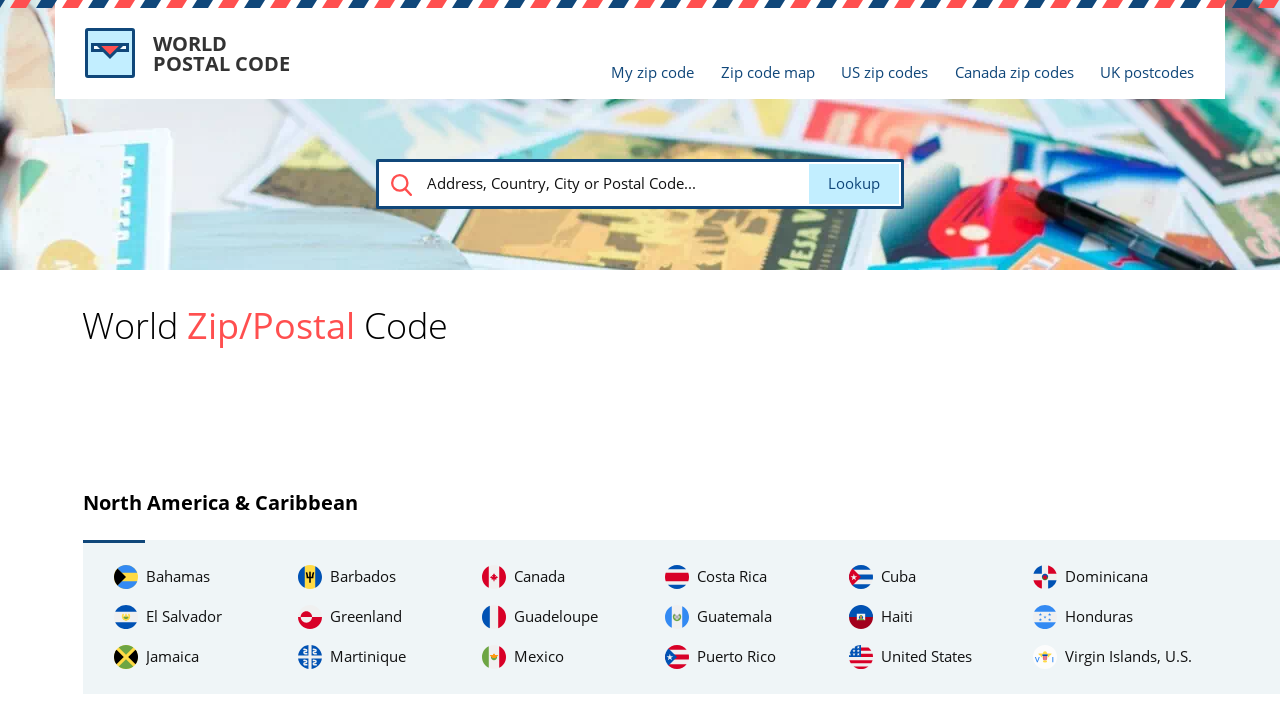

Filled search field with postal code '10001' on #search
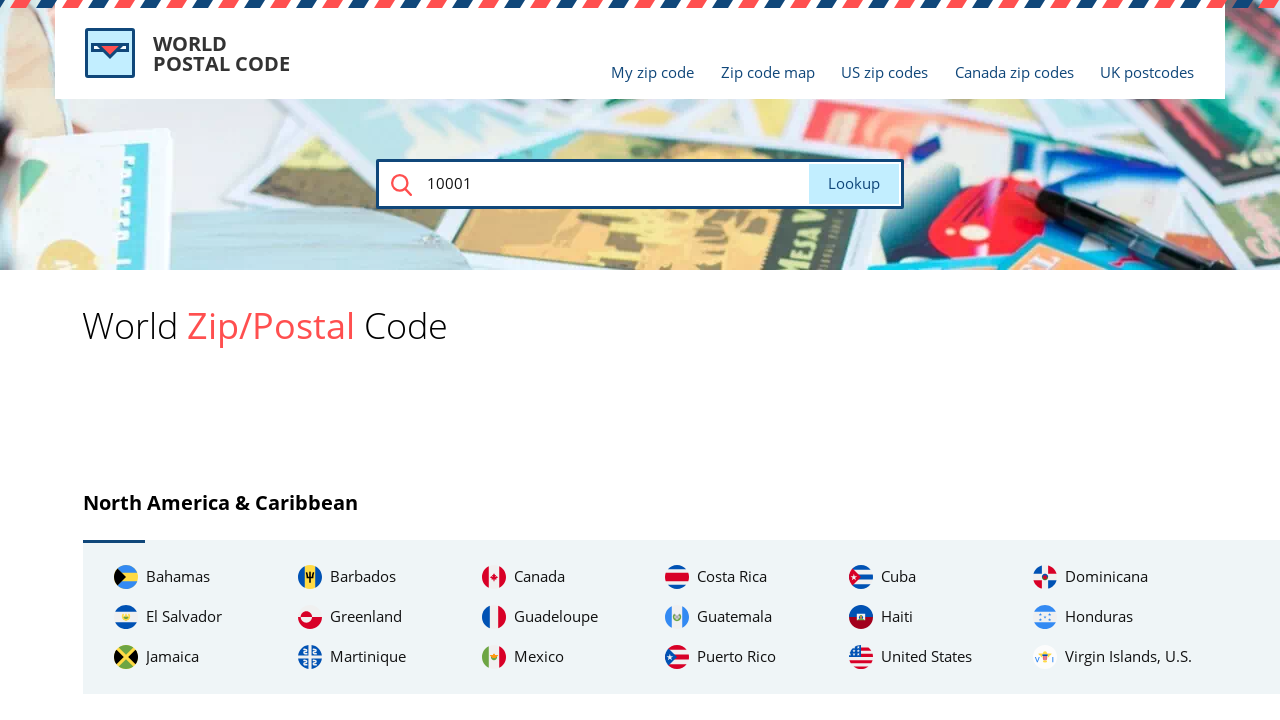

Clicked submit button to search for postal code at (854, 184) on .submit
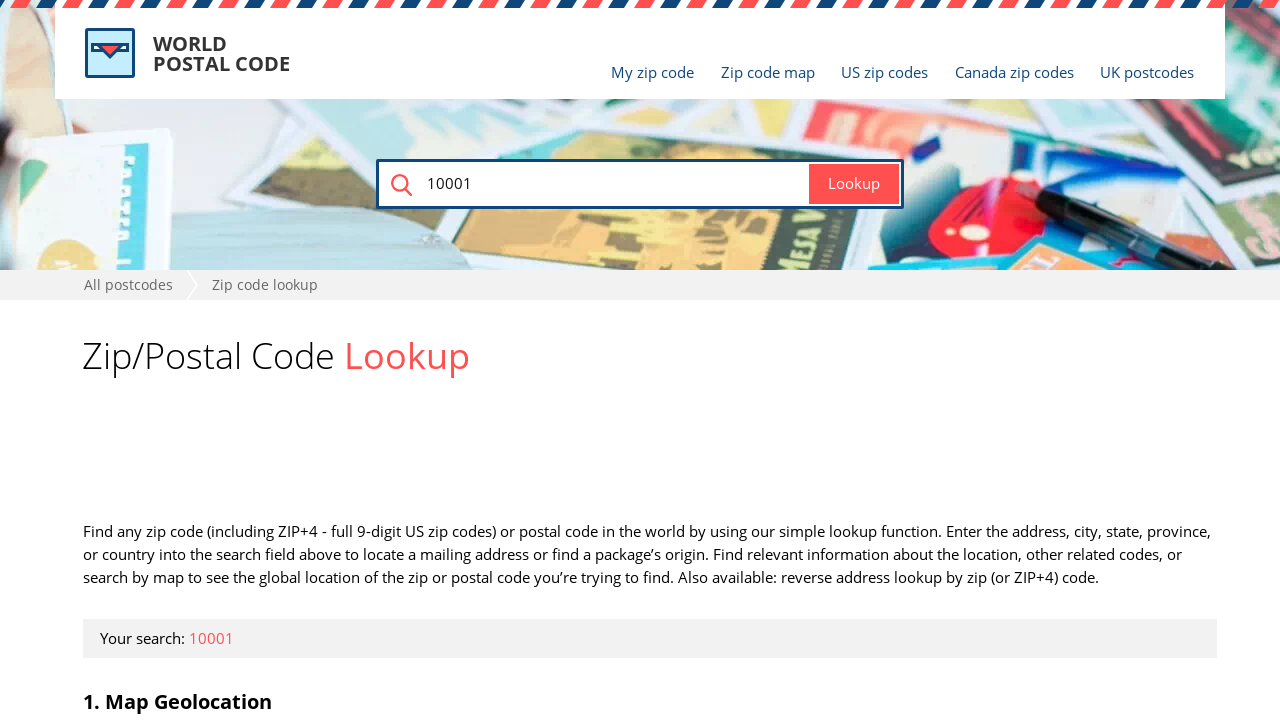

Postal code search results loaded successfully
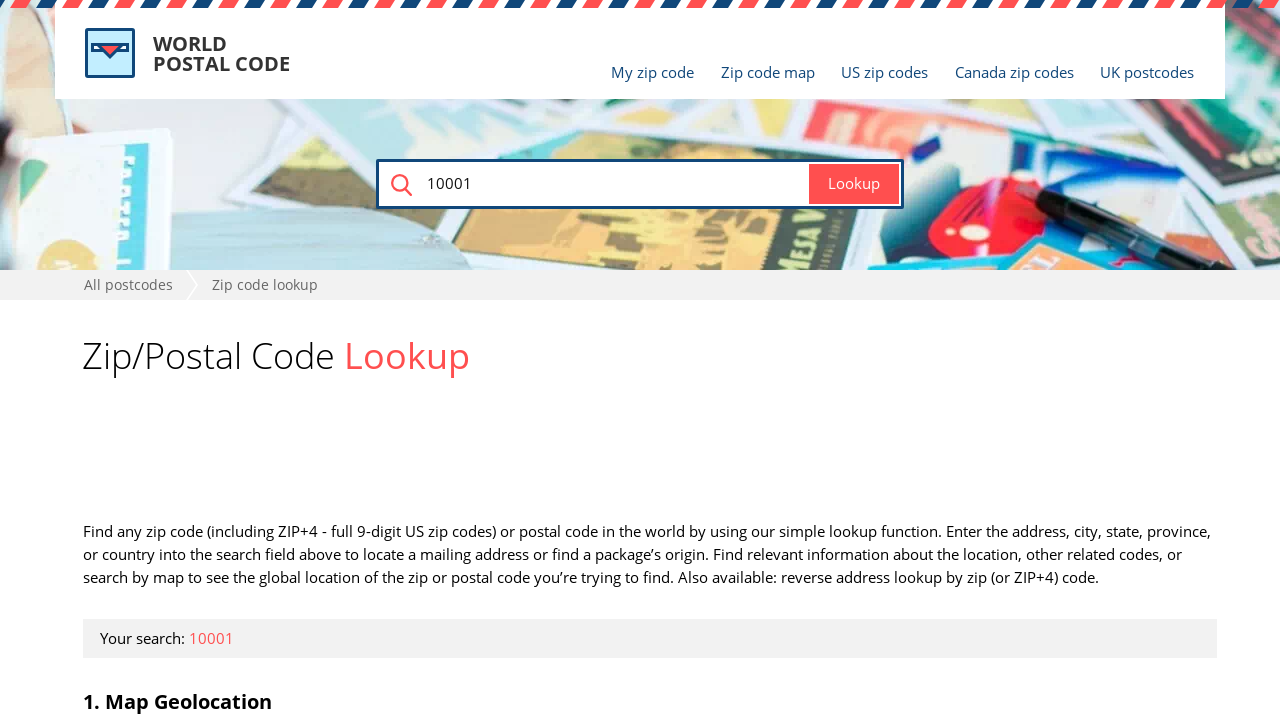

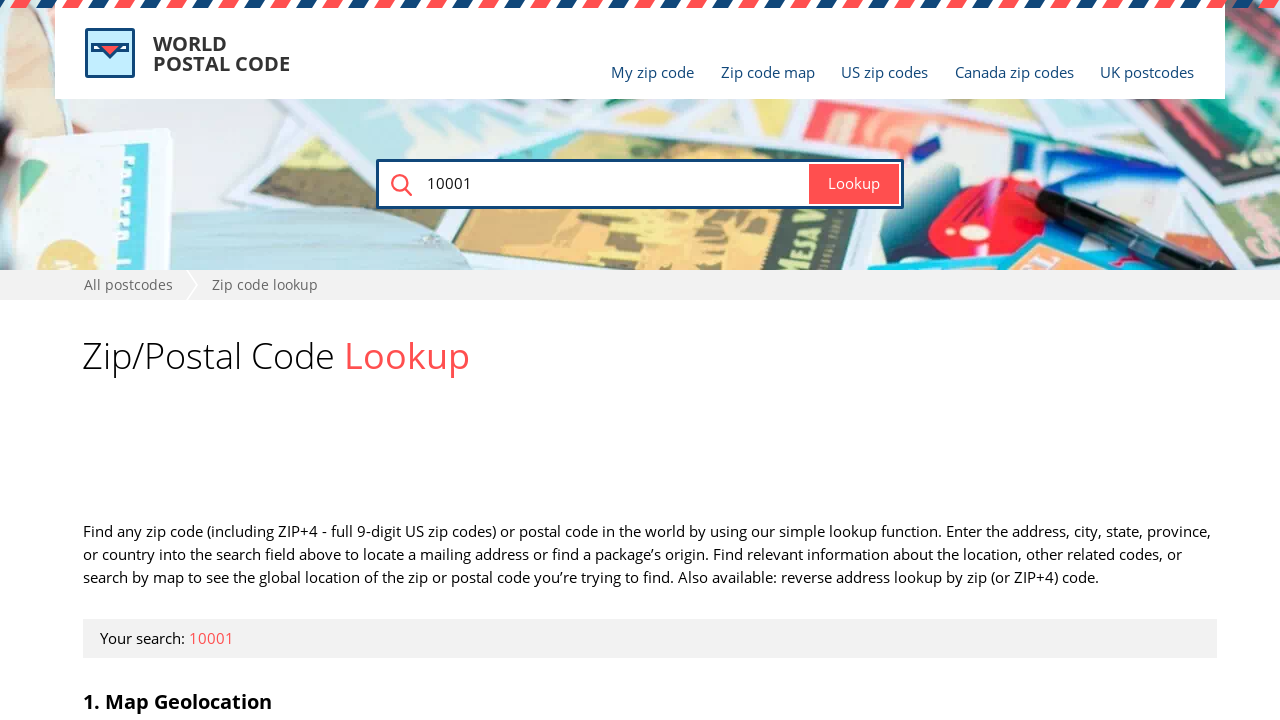